Tests checkbox functionality by verifying initial state, clicking a senior citizen discount checkbox, and verifying it becomes selected

Starting URL: http://rahulshettyacademy.com/dropdownsPractise

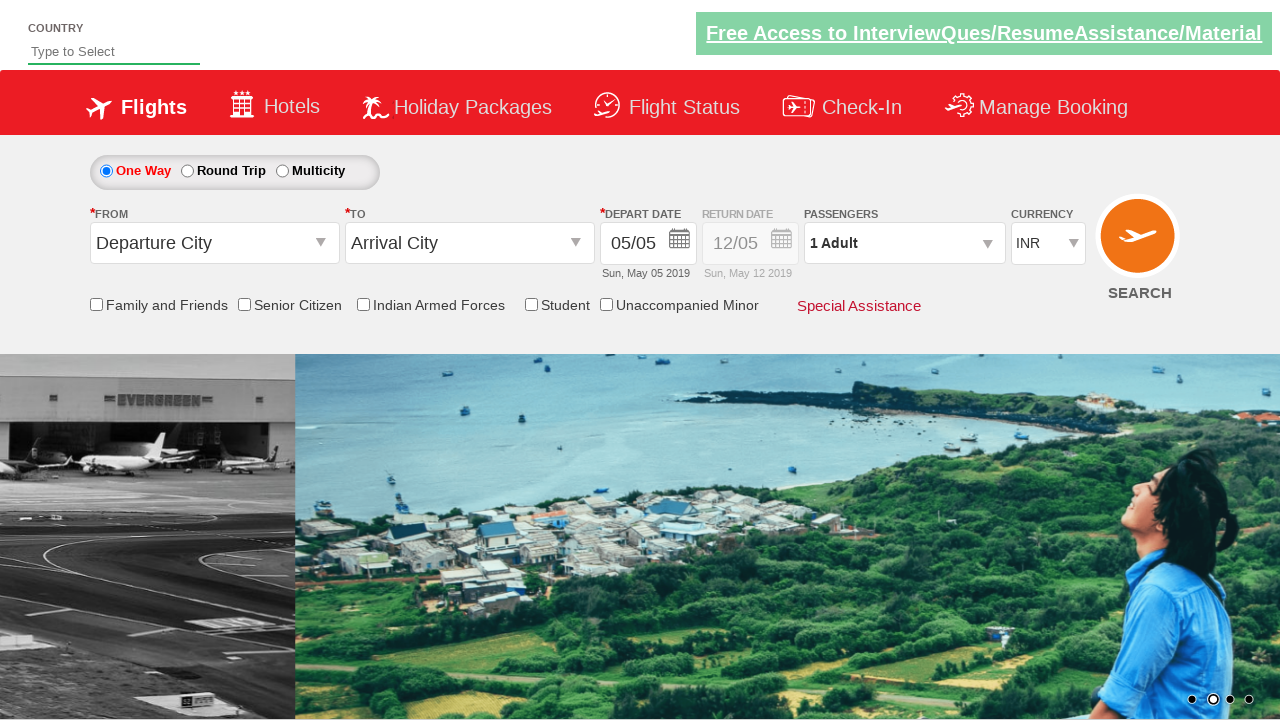

Verified senior citizen discount checkbox is initially unchecked
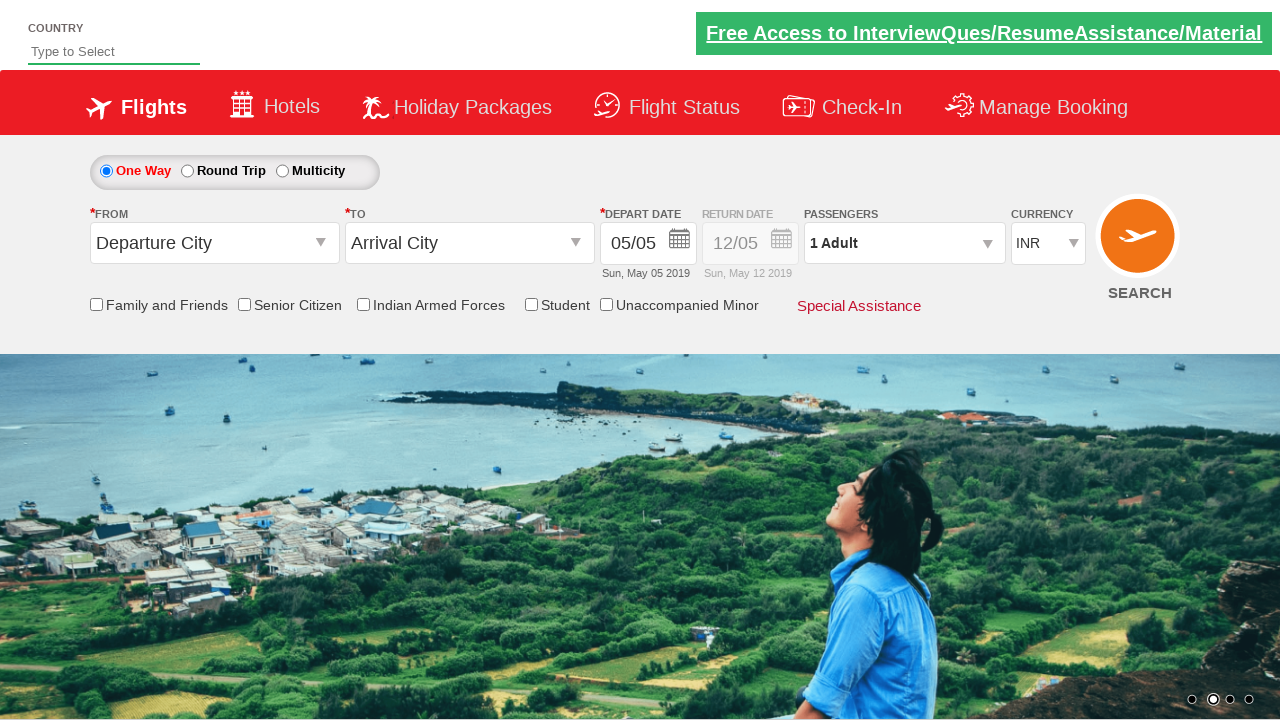

Clicked senior citizen discount checkbox at (244, 304) on input[id*='SeniorCitizenDiscount']
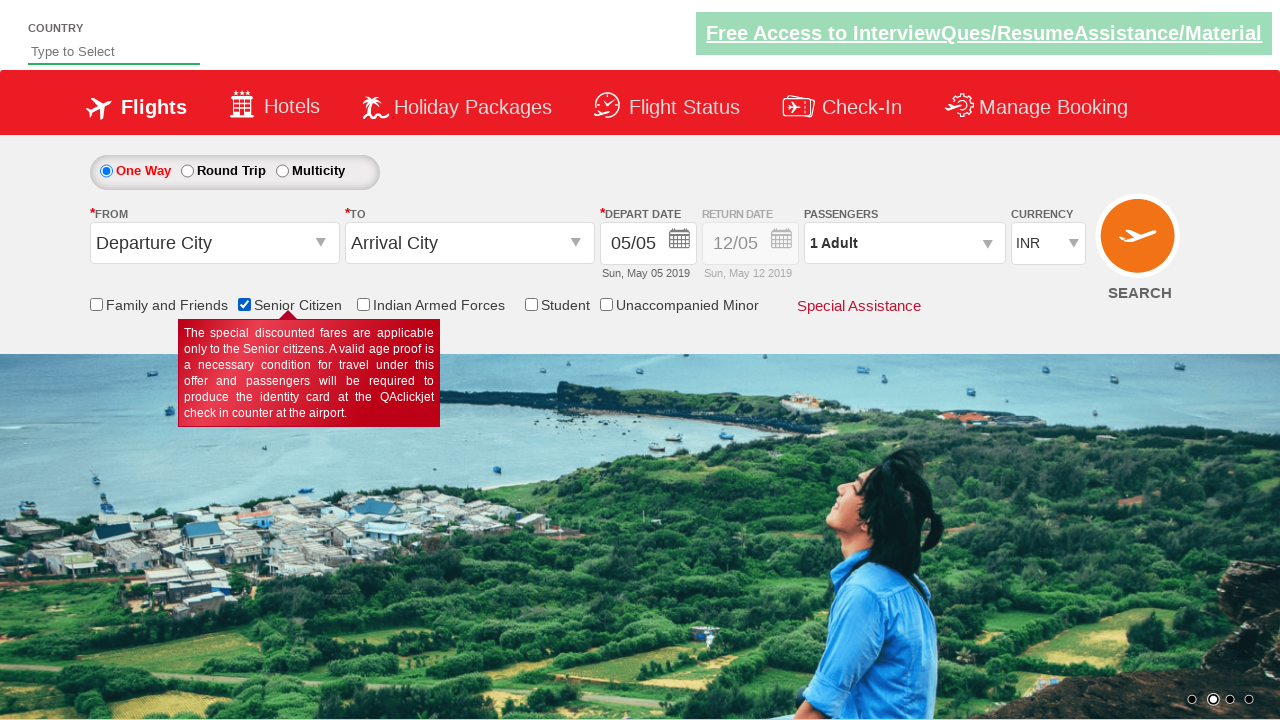

Verified senior citizen discount checkbox is now selected
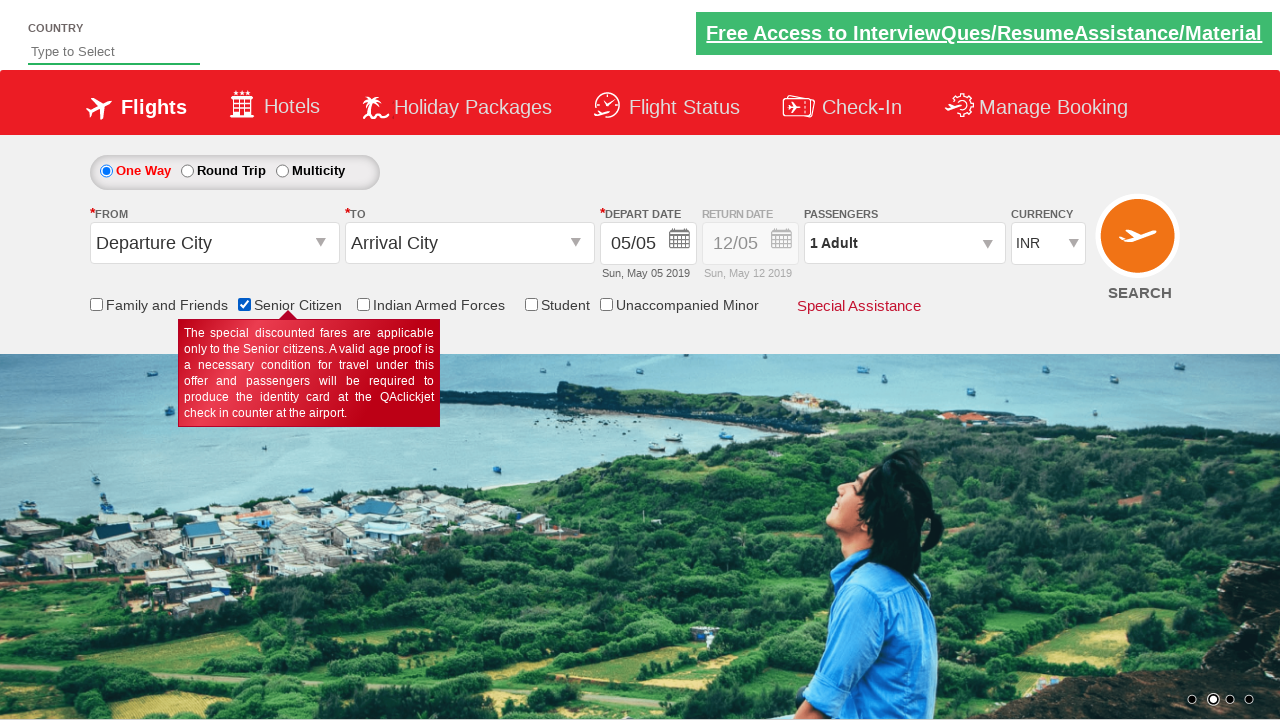

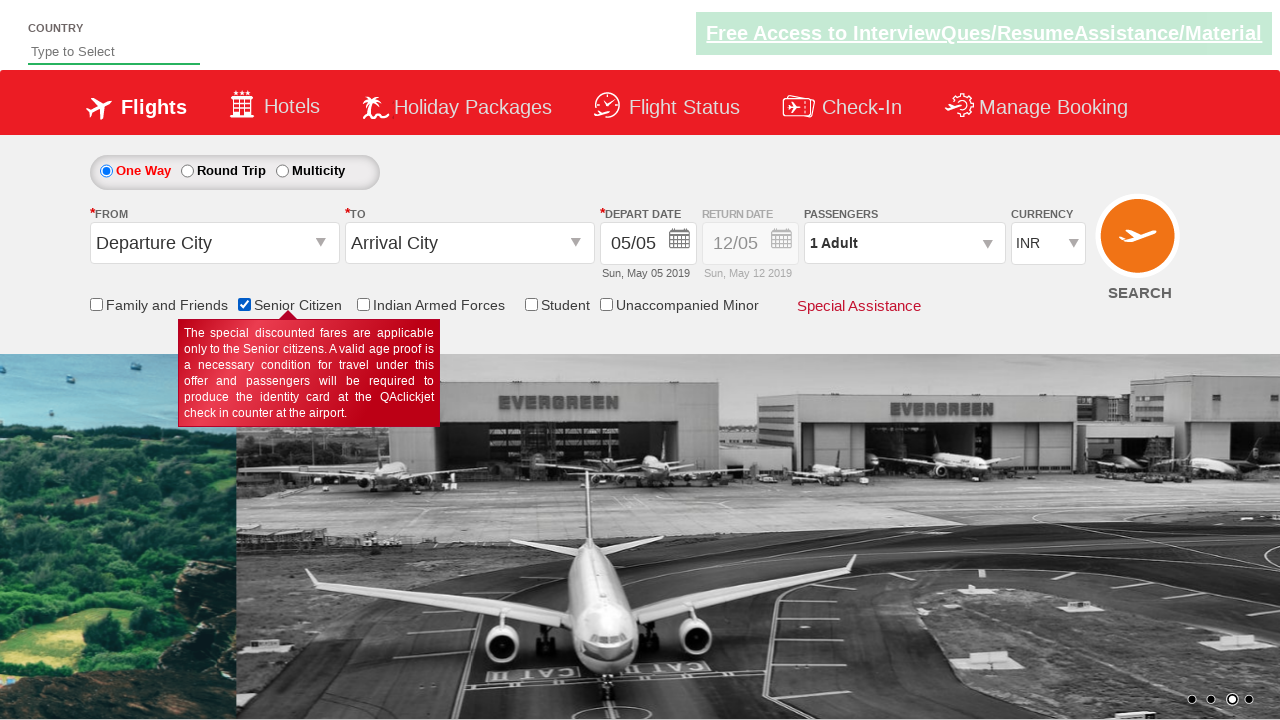